Tests various checkbox interaction scenarios including selecting specific checkboxes, selecting all checkboxes, selecting first/last N checkboxes, and deselecting checkboxes

Starting URL: https://testautomationpractice.blogspot.com/

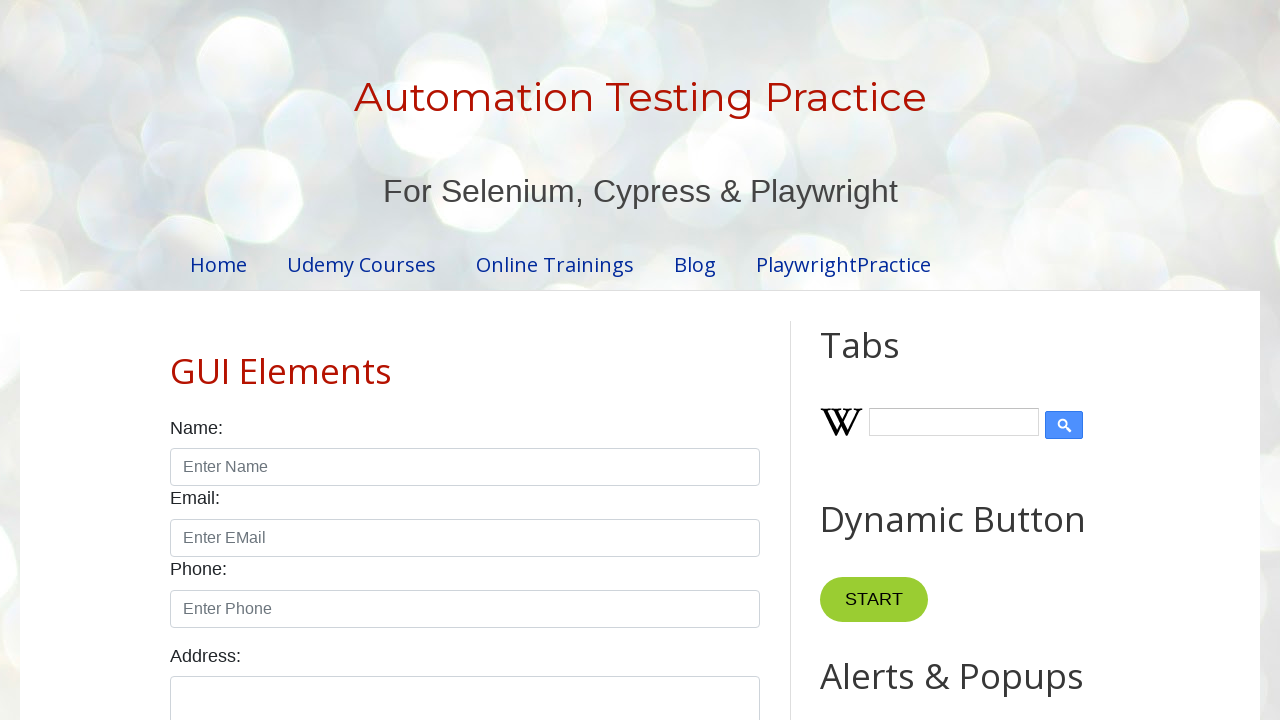

Clicked on Sunday checkbox at (176, 360) on xpath=//input[@id='sunday']
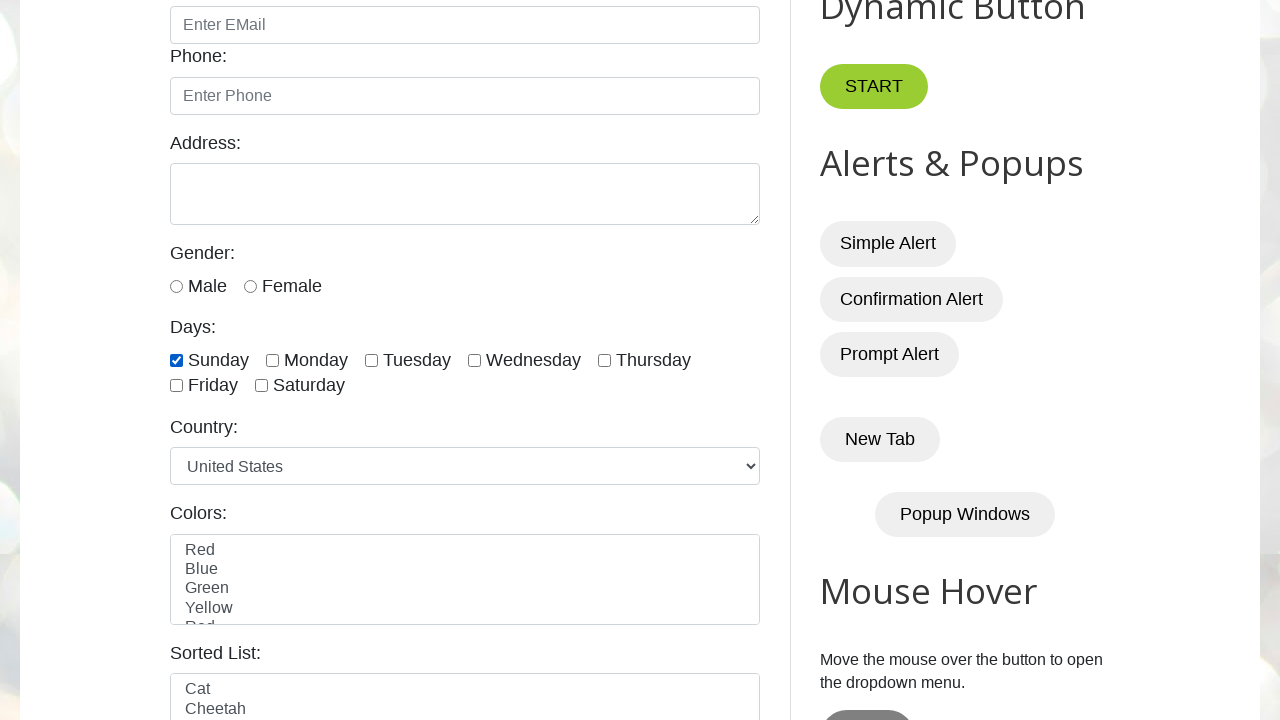

Retrieved all checkboxes using locator
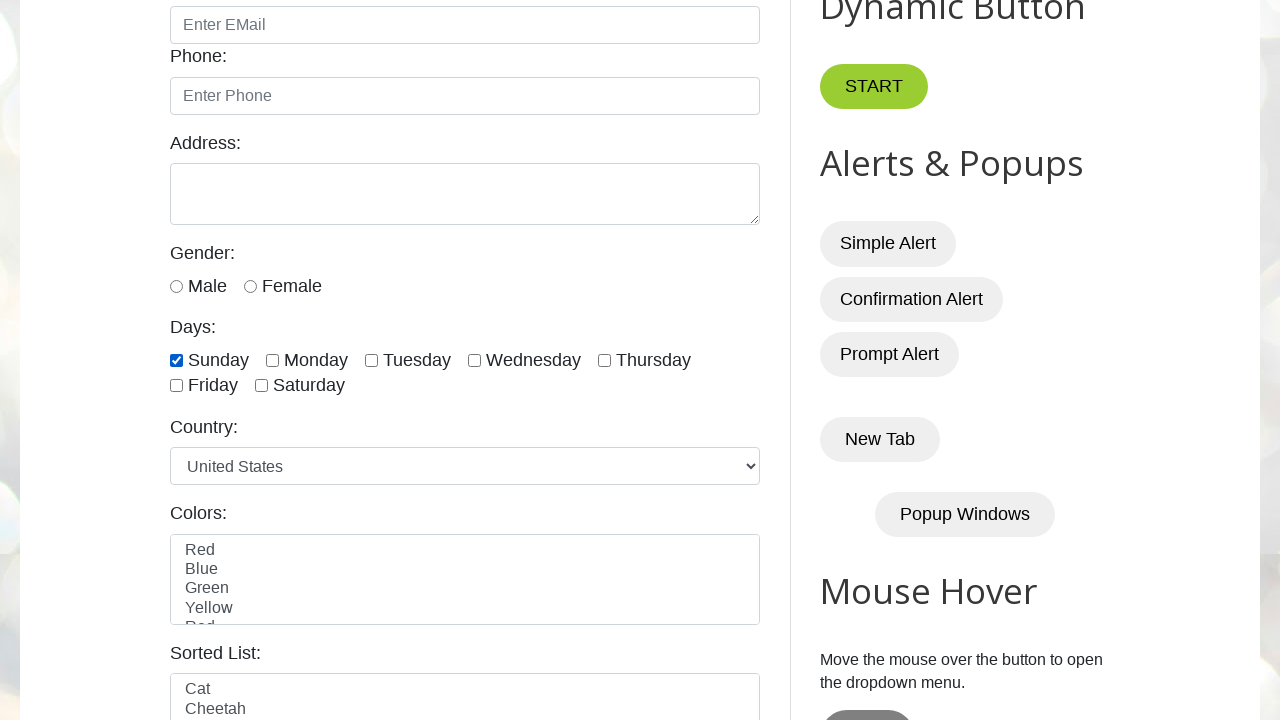

Clicked a checkbox in Method 1 (select all) at (176, 360) on xpath=//input[@class='form-check-input' and @type='checkbox'] >> nth=0
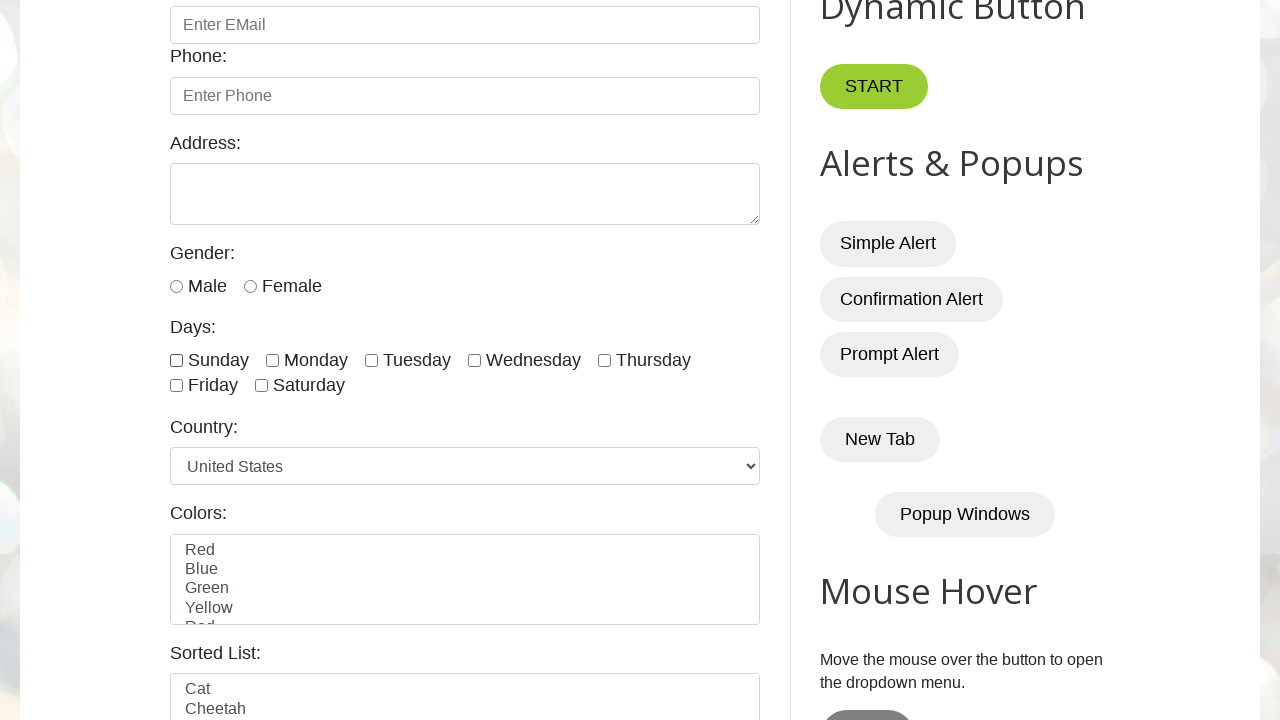

Clicked a checkbox in Method 1 (select all) at (272, 360) on xpath=//input[@class='form-check-input' and @type='checkbox'] >> nth=1
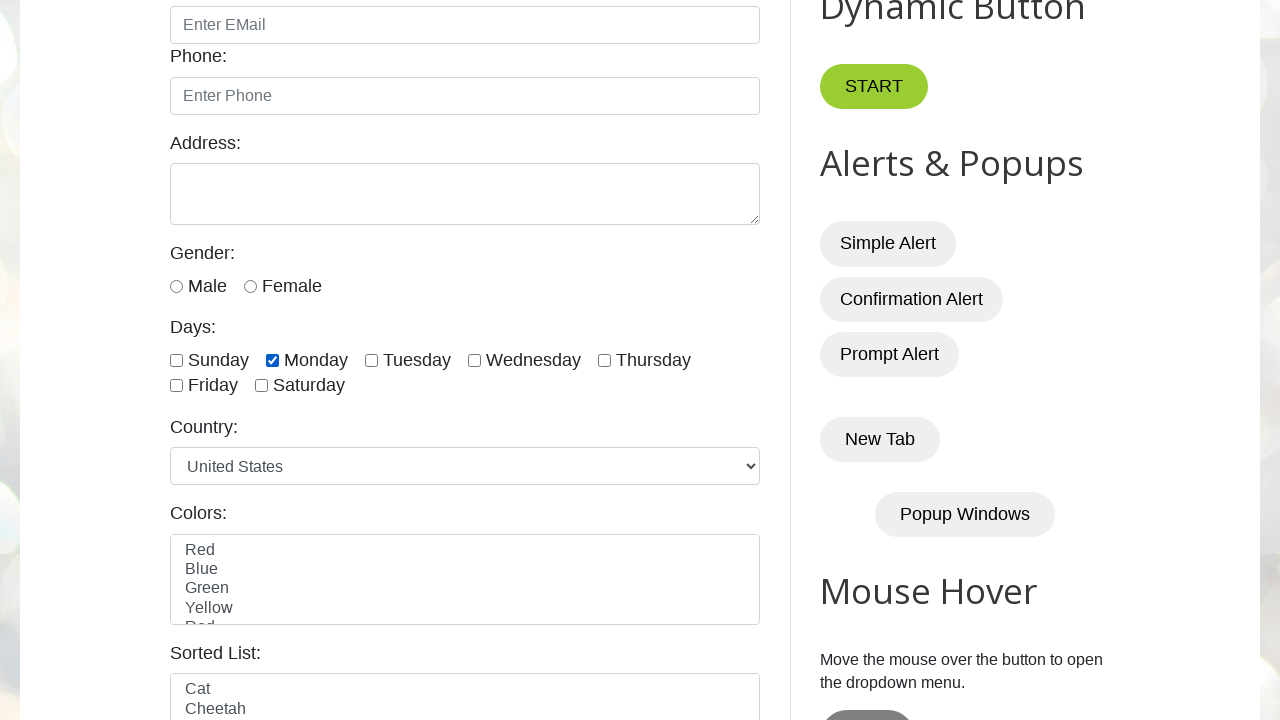

Clicked a checkbox in Method 1 (select all) at (372, 360) on xpath=//input[@class='form-check-input' and @type='checkbox'] >> nth=2
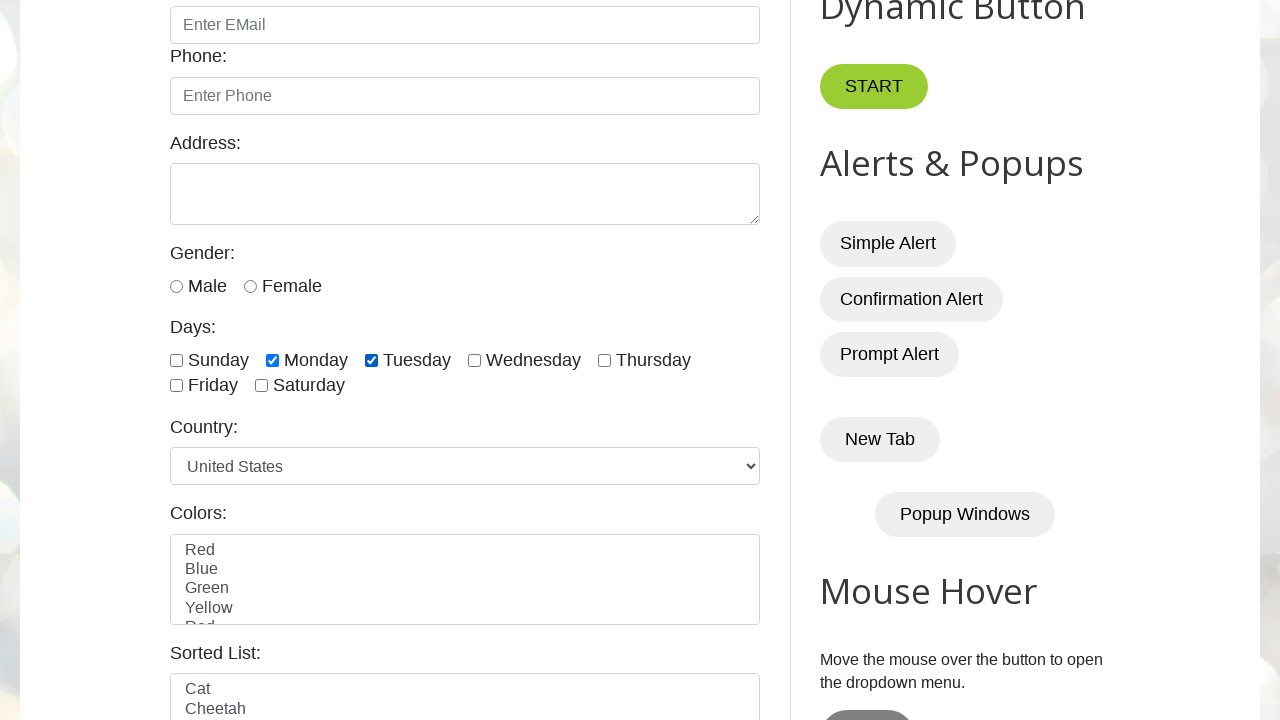

Clicked a checkbox in Method 1 (select all) at (474, 360) on xpath=//input[@class='form-check-input' and @type='checkbox'] >> nth=3
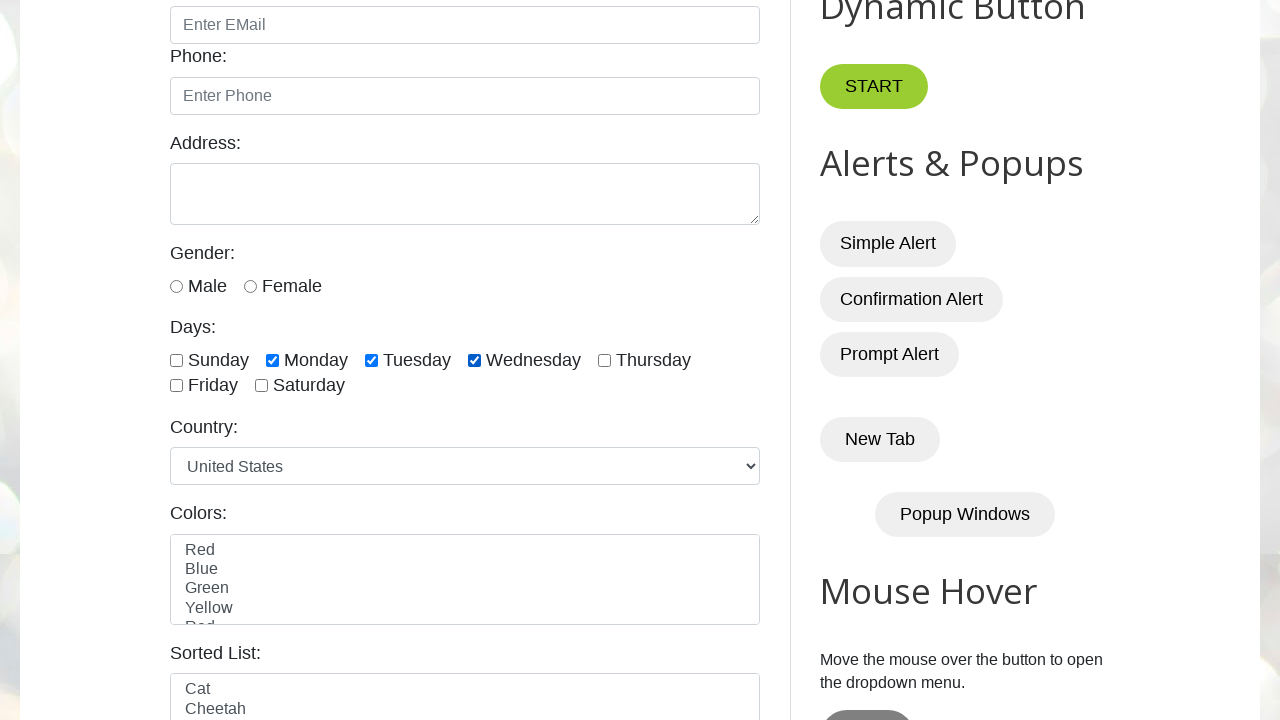

Clicked a checkbox in Method 1 (select all) at (604, 360) on xpath=//input[@class='form-check-input' and @type='checkbox'] >> nth=4
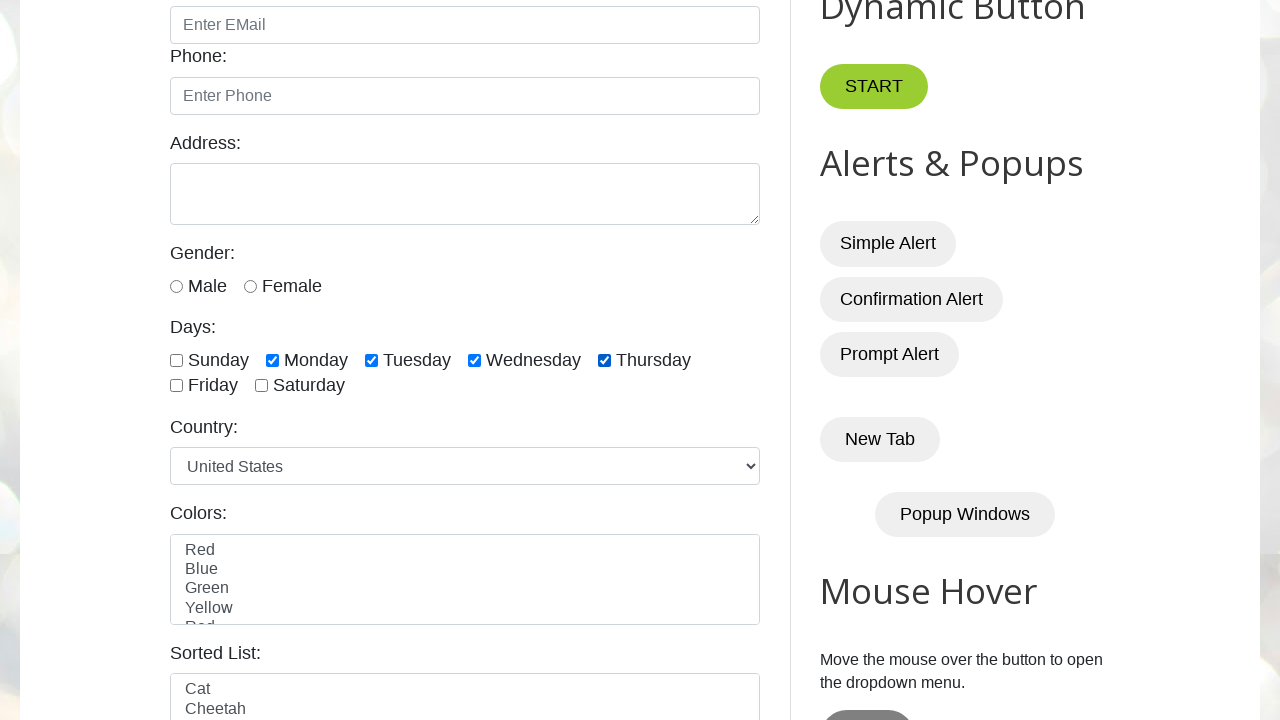

Clicked a checkbox in Method 1 (select all) at (176, 386) on xpath=//input[@class='form-check-input' and @type='checkbox'] >> nth=5
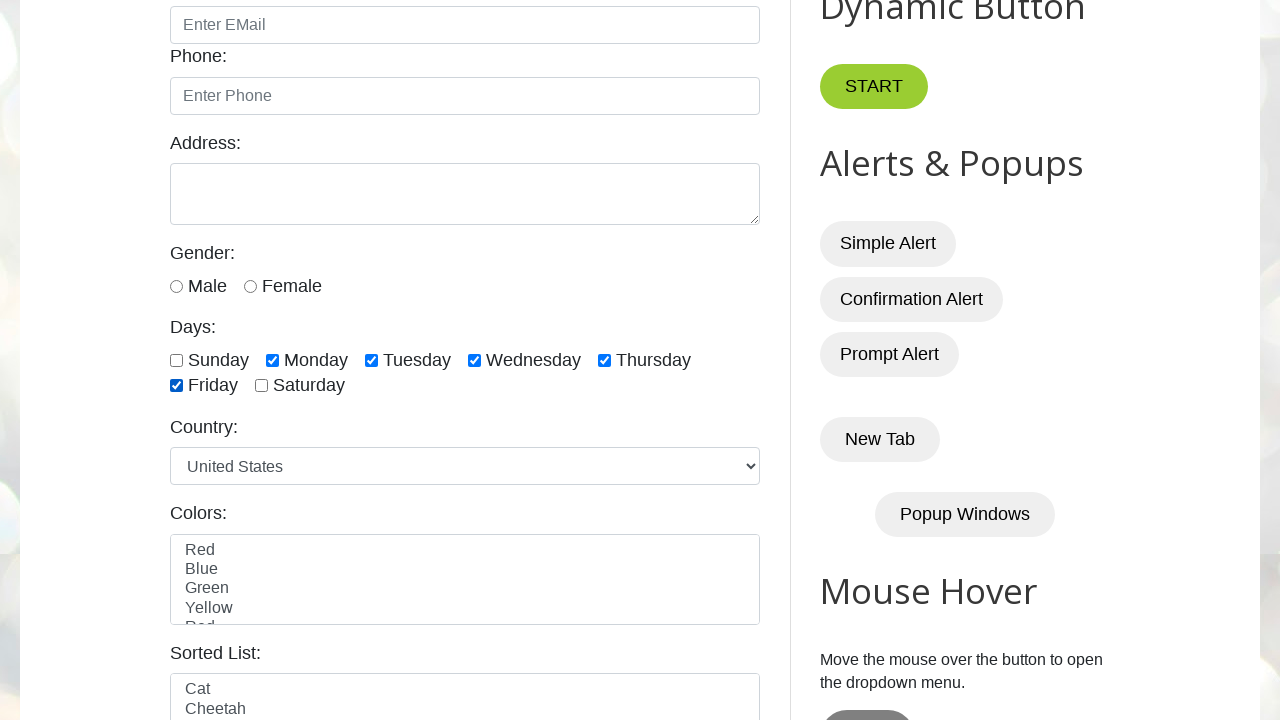

Clicked a checkbox in Method 1 (select all) at (262, 386) on xpath=//input[@class='form-check-input' and @type='checkbox'] >> nth=6
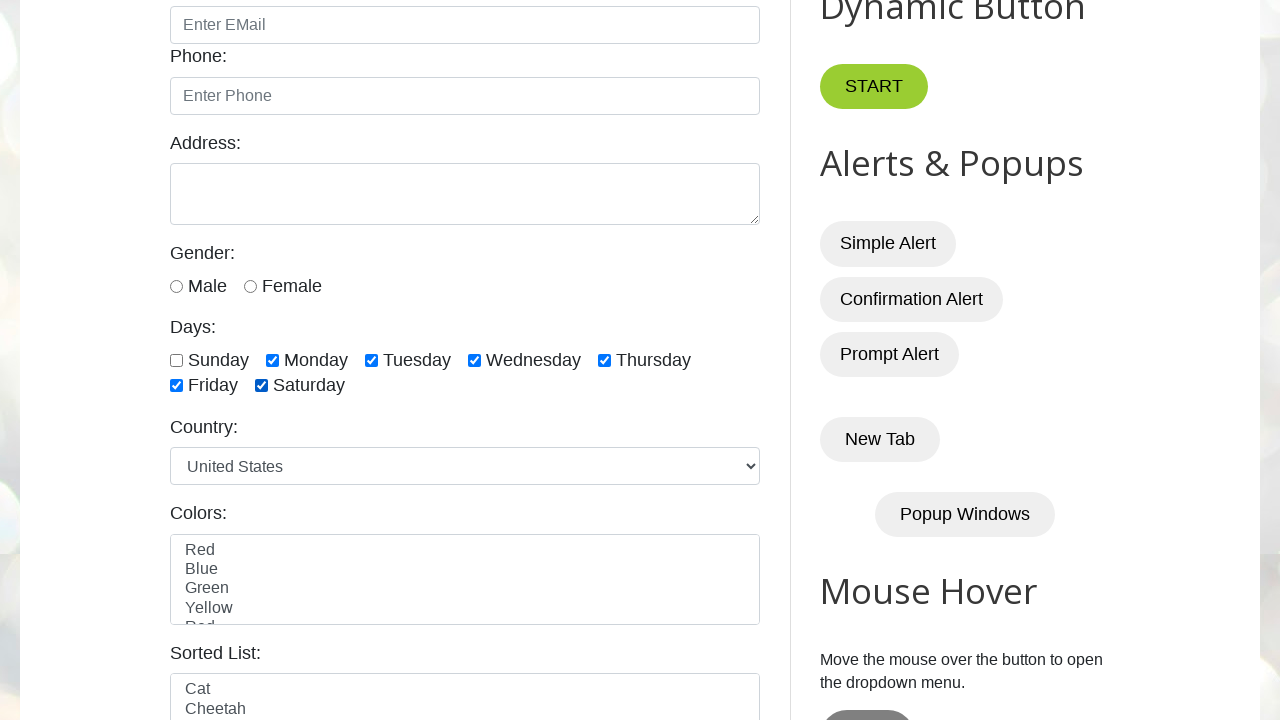

Counted total number of checkboxes
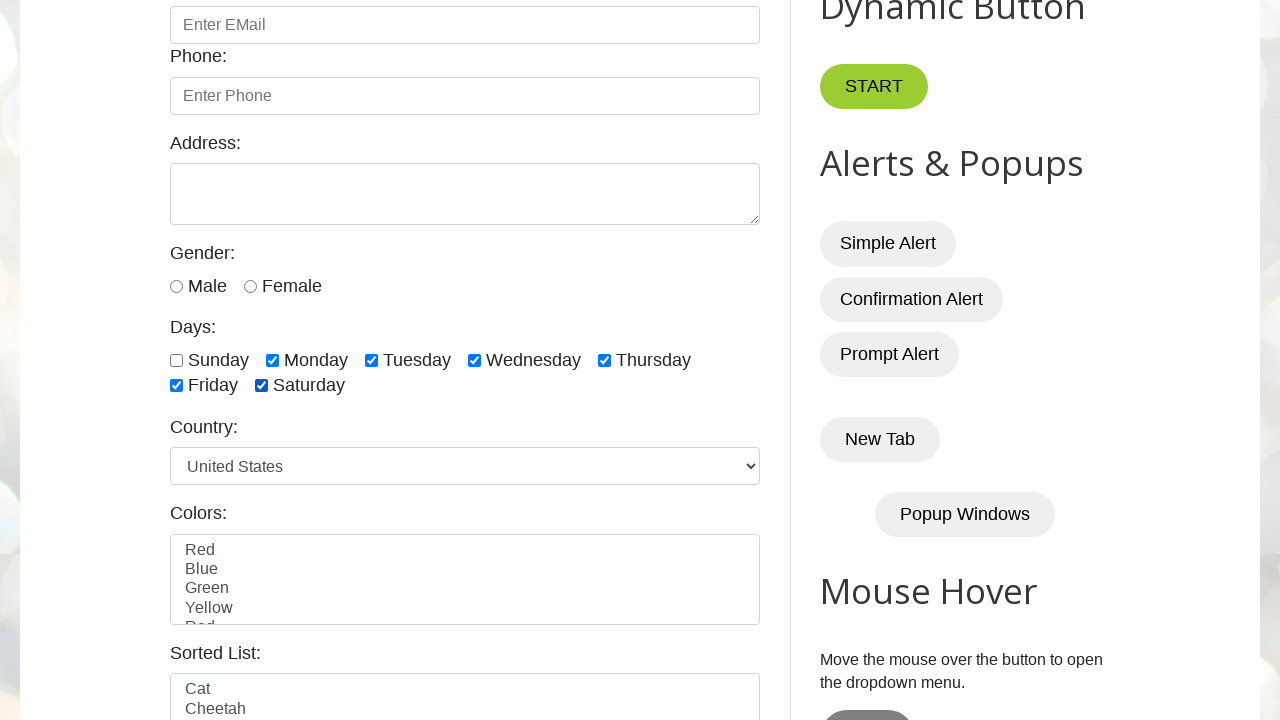

Clicked checkbox at index 0 in Method 2 (select all) at (176, 360) on xpath=//input[@class='form-check-input' and @type='checkbox'] >> nth=0
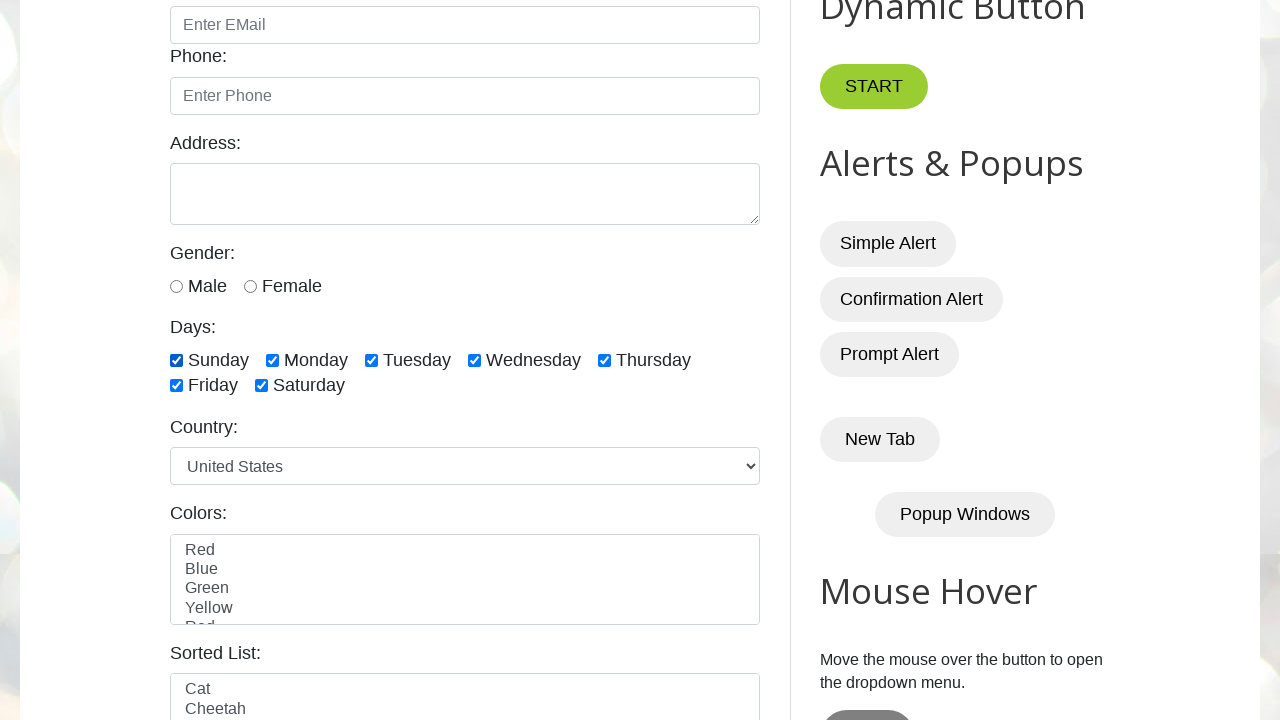

Clicked checkbox at index 1 in Method 2 (select all) at (272, 360) on xpath=//input[@class='form-check-input' and @type='checkbox'] >> nth=1
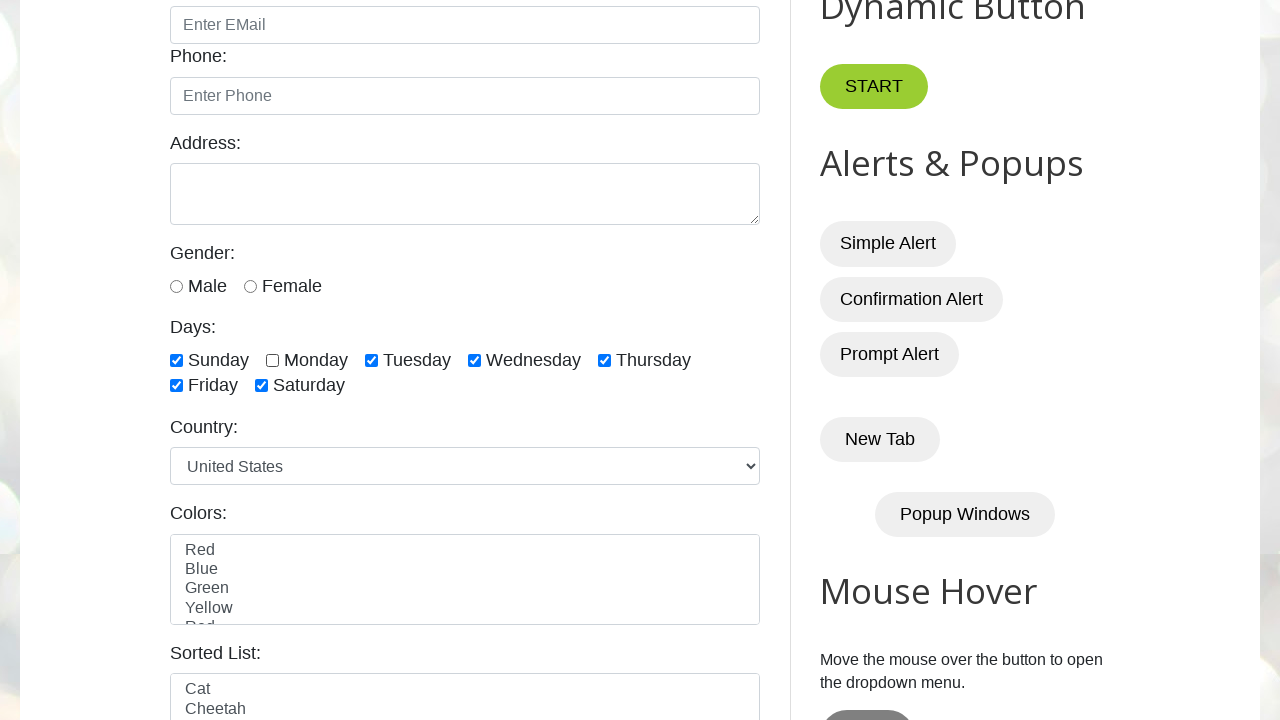

Clicked checkbox at index 2 in Method 2 (select all) at (372, 360) on xpath=//input[@class='form-check-input' and @type='checkbox'] >> nth=2
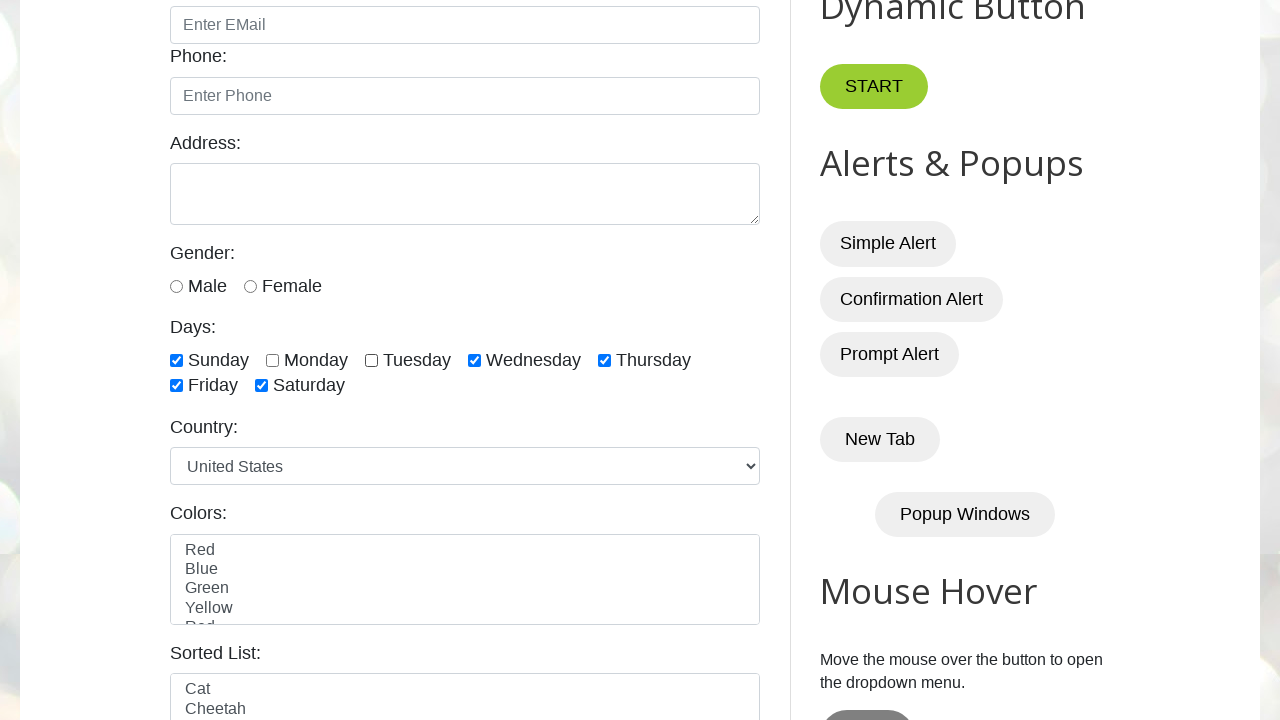

Clicked checkbox at index 3 in Method 2 (select all) at (474, 360) on xpath=//input[@class='form-check-input' and @type='checkbox'] >> nth=3
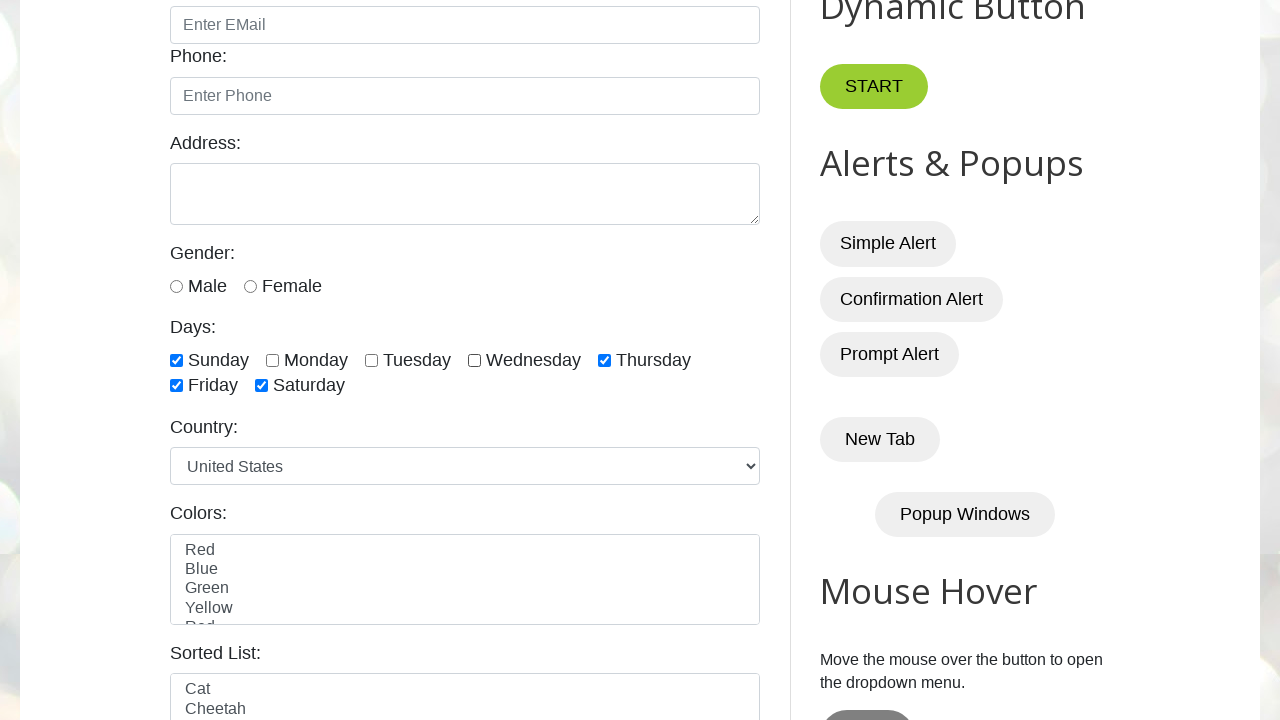

Clicked checkbox at index 4 in Method 2 (select all) at (604, 360) on xpath=//input[@class='form-check-input' and @type='checkbox'] >> nth=4
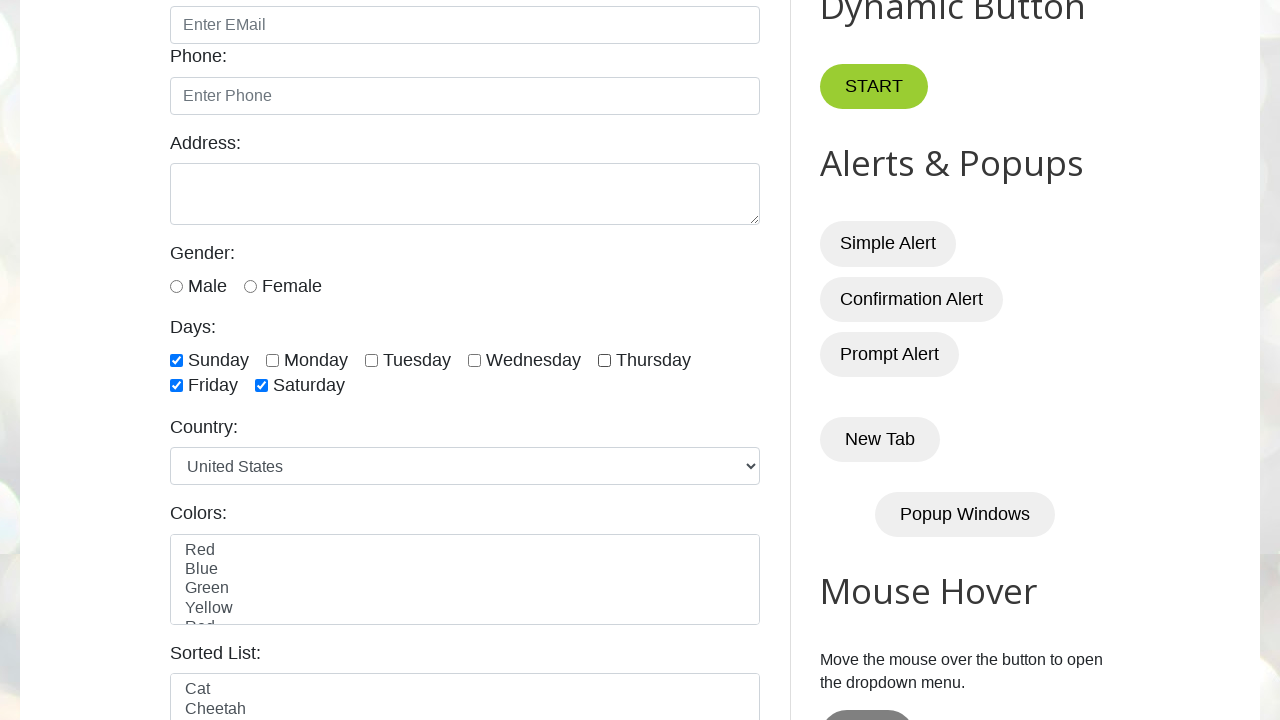

Clicked checkbox at index 5 in Method 2 (select all) at (176, 386) on xpath=//input[@class='form-check-input' and @type='checkbox'] >> nth=5
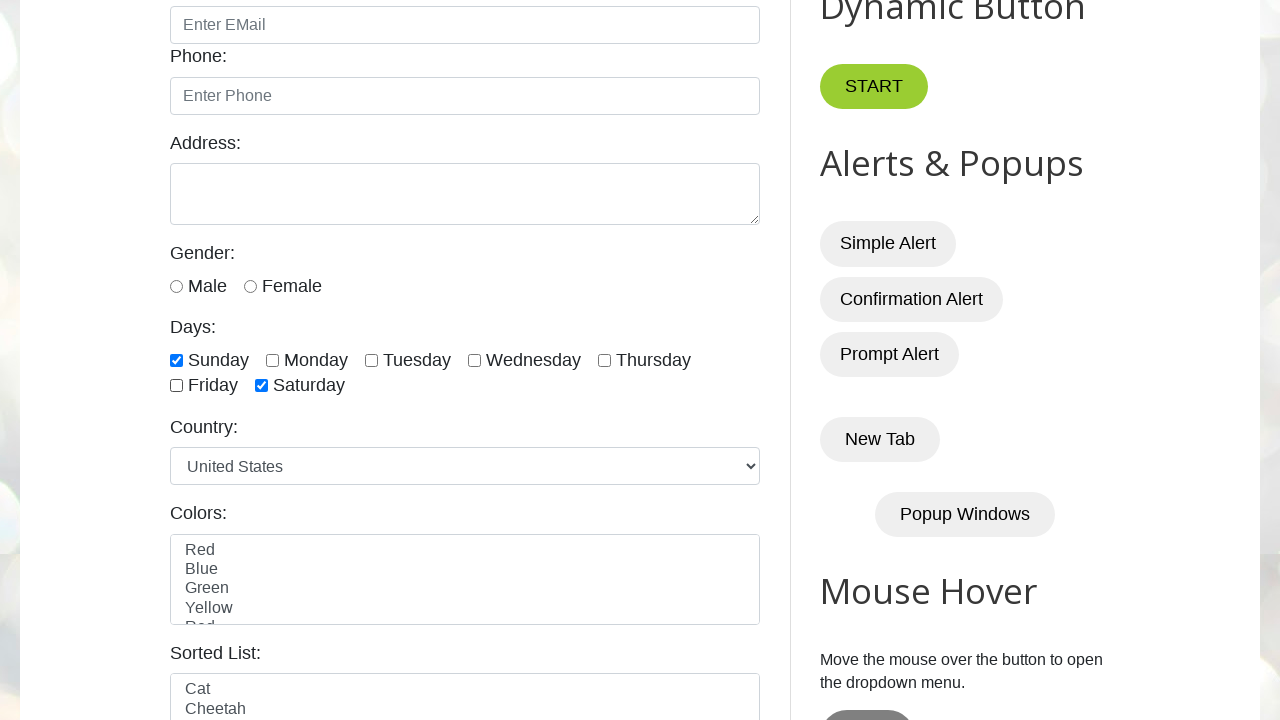

Clicked checkbox at index 6 in Method 2 (select all) at (262, 386) on xpath=//input[@class='form-check-input' and @type='checkbox'] >> nth=6
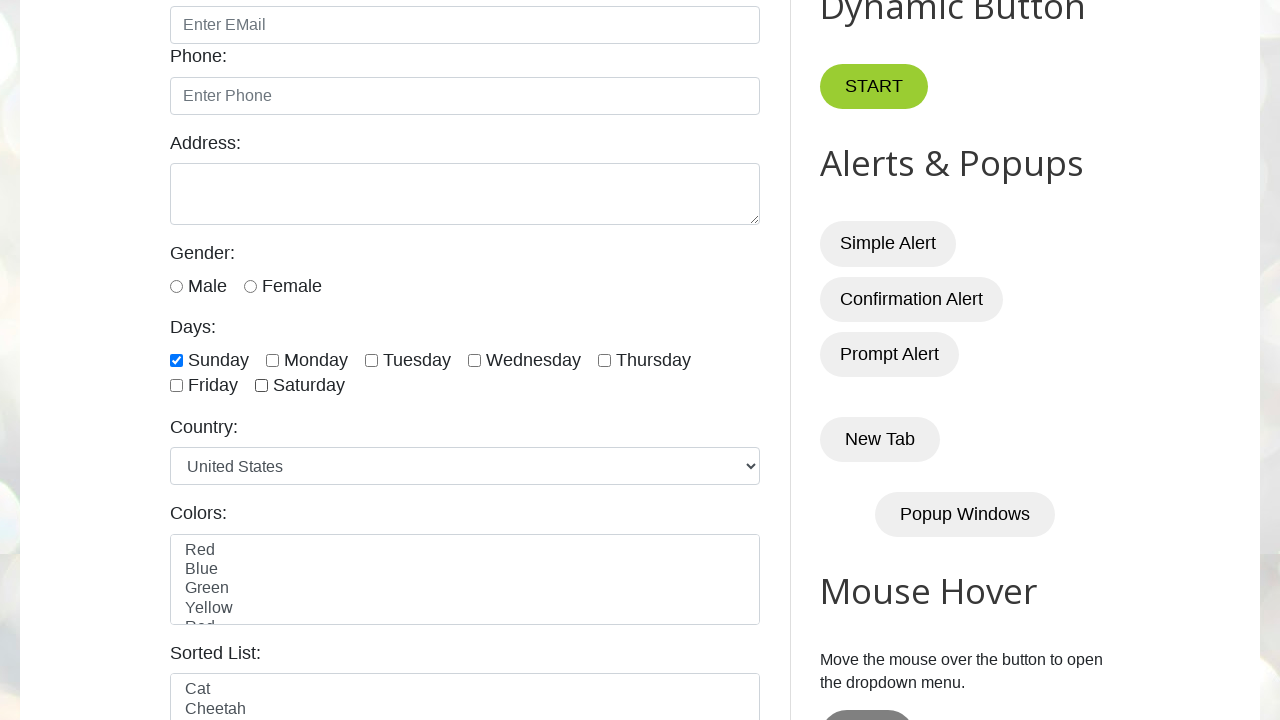

Retrieved all checkboxes for selecting last 3
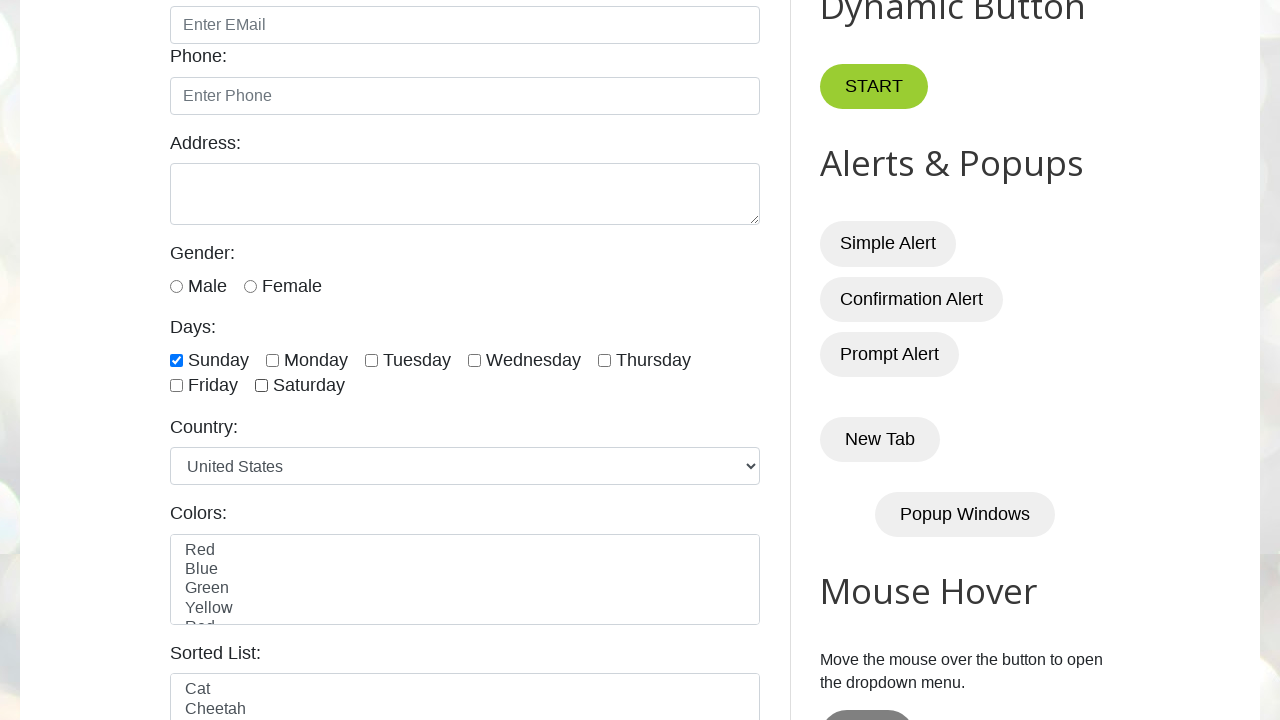

Clicked last 3 checkboxes - index 4 at (604, 360) on xpath=//input[@class='form-check-input' and @type='checkbox'] >> nth=4
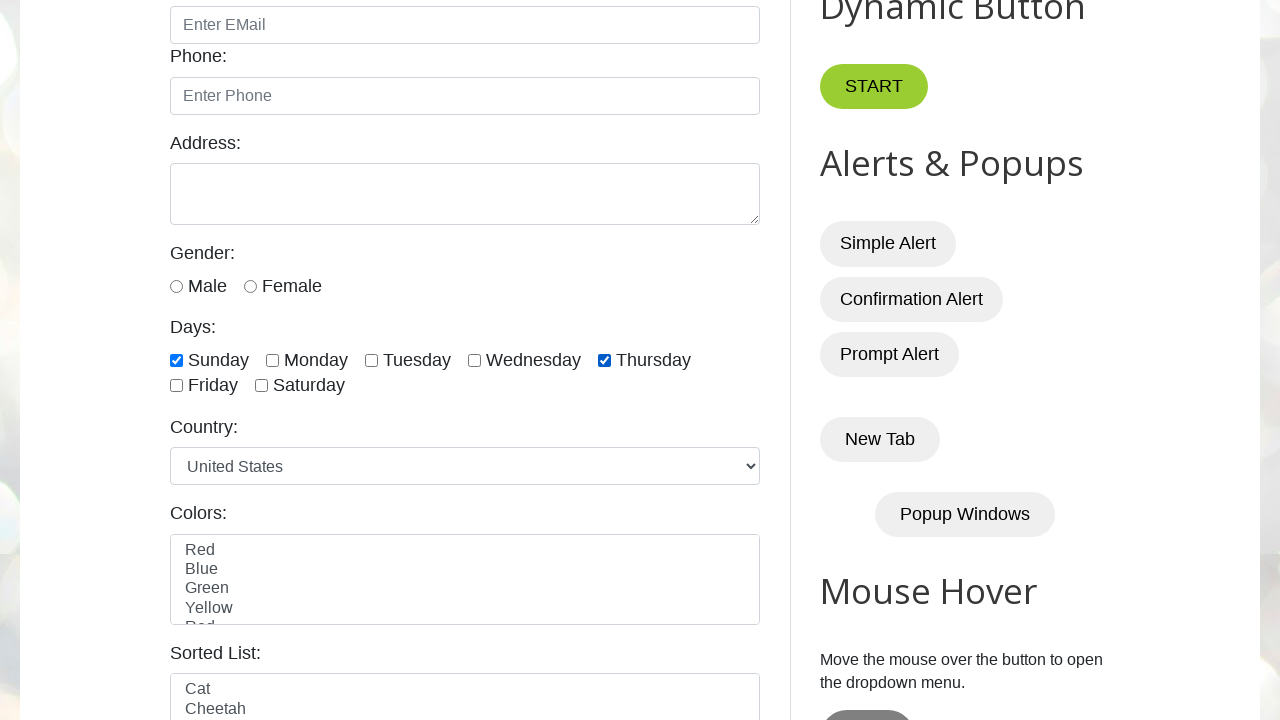

Clicked last 3 checkboxes - index 5 at (176, 386) on xpath=//input[@class='form-check-input' and @type='checkbox'] >> nth=5
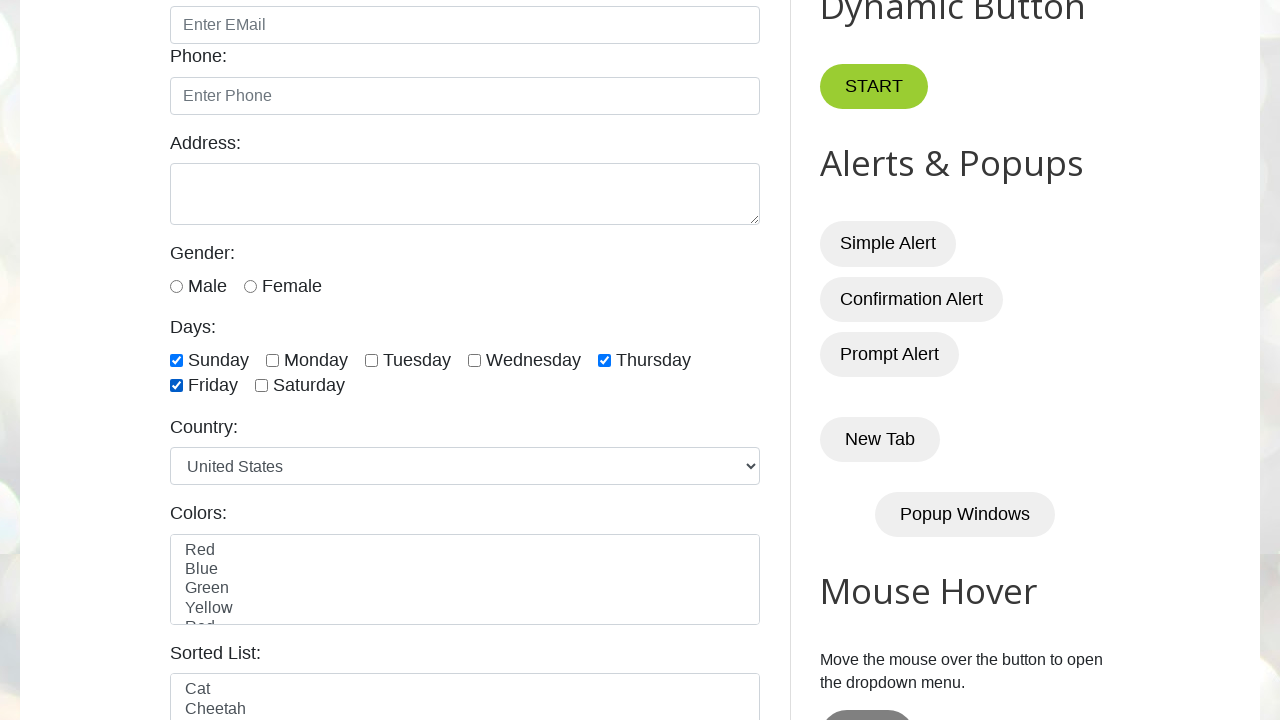

Clicked last 3 checkboxes - index 6 at (262, 386) on xpath=//input[@class='form-check-input' and @type='checkbox'] >> nth=6
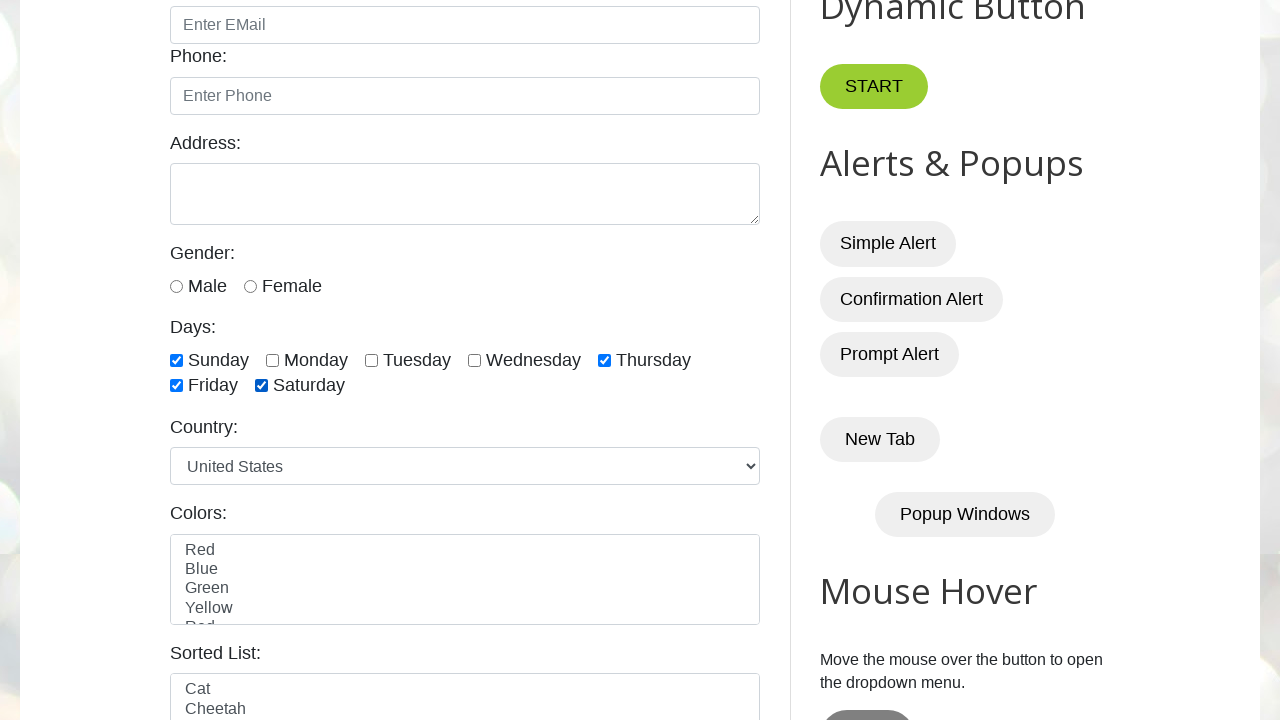

Retrieved all checkboxes for selecting first 3
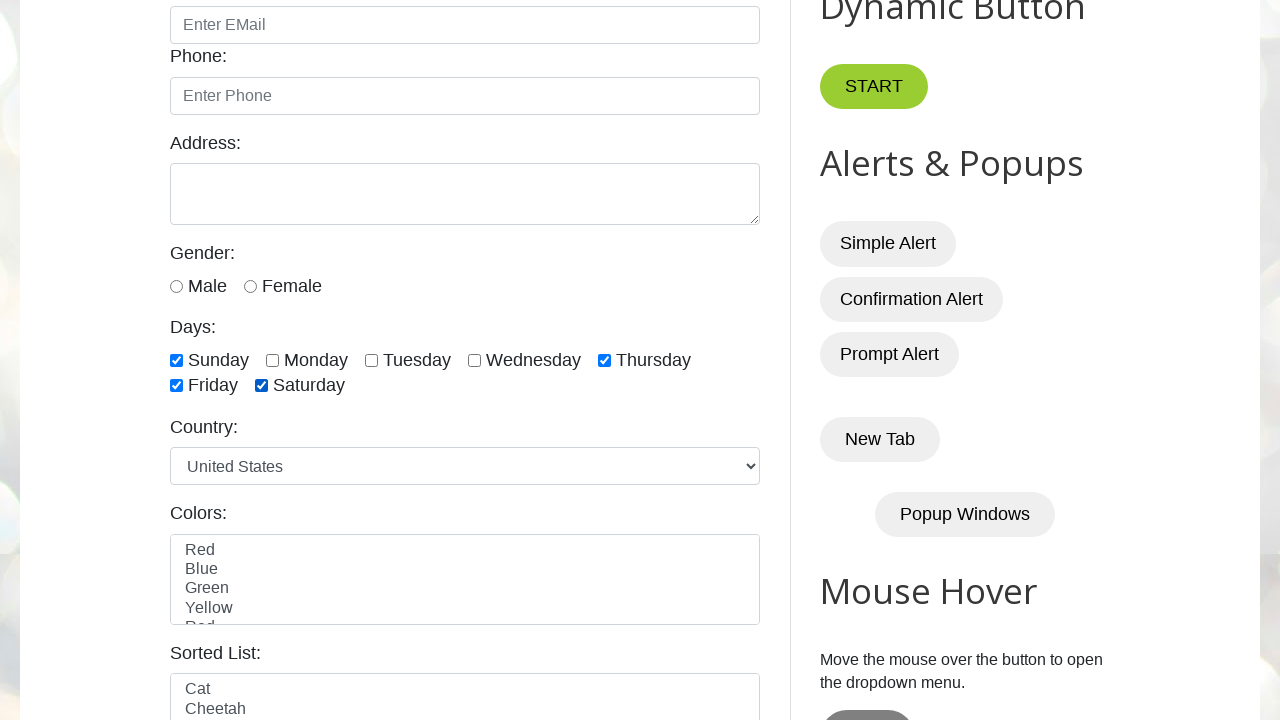

Clicked first 3 checkboxes - index 0 at (176, 360) on xpath=//input[@class='form-check-input' and @type='checkbox'] >> nth=0
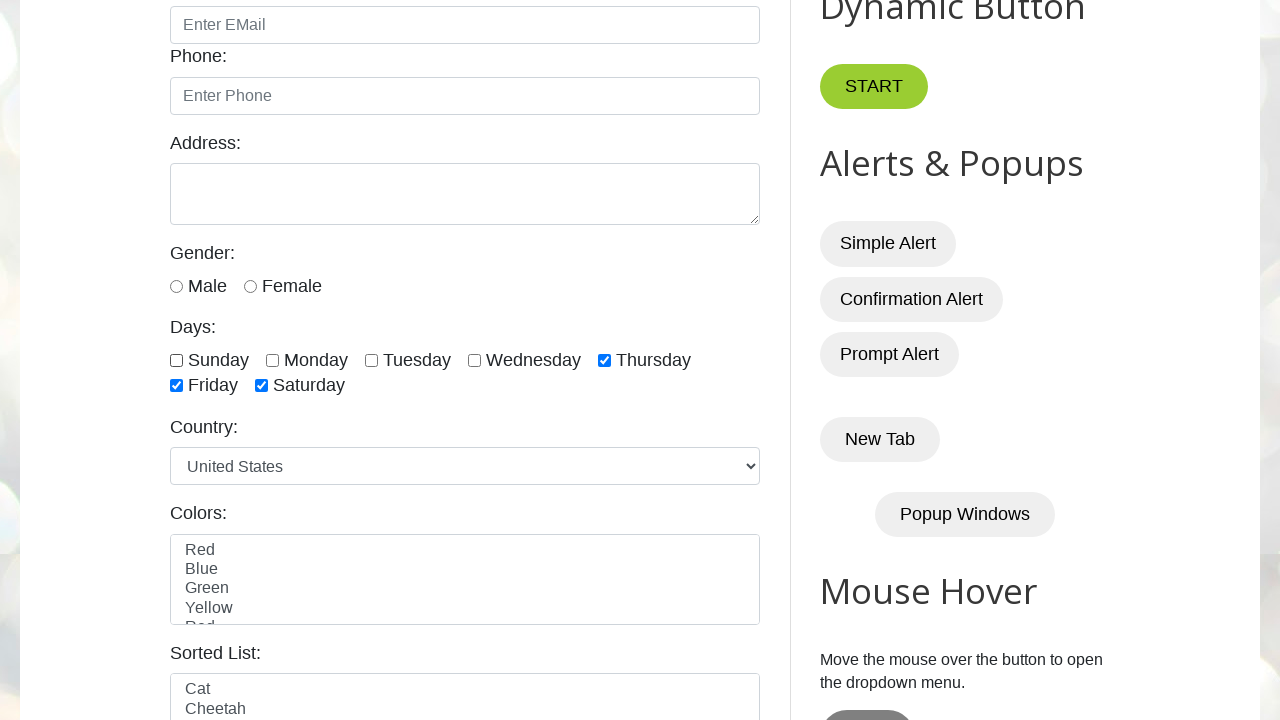

Clicked first 3 checkboxes - index 1 at (272, 360) on xpath=//input[@class='form-check-input' and @type='checkbox'] >> nth=1
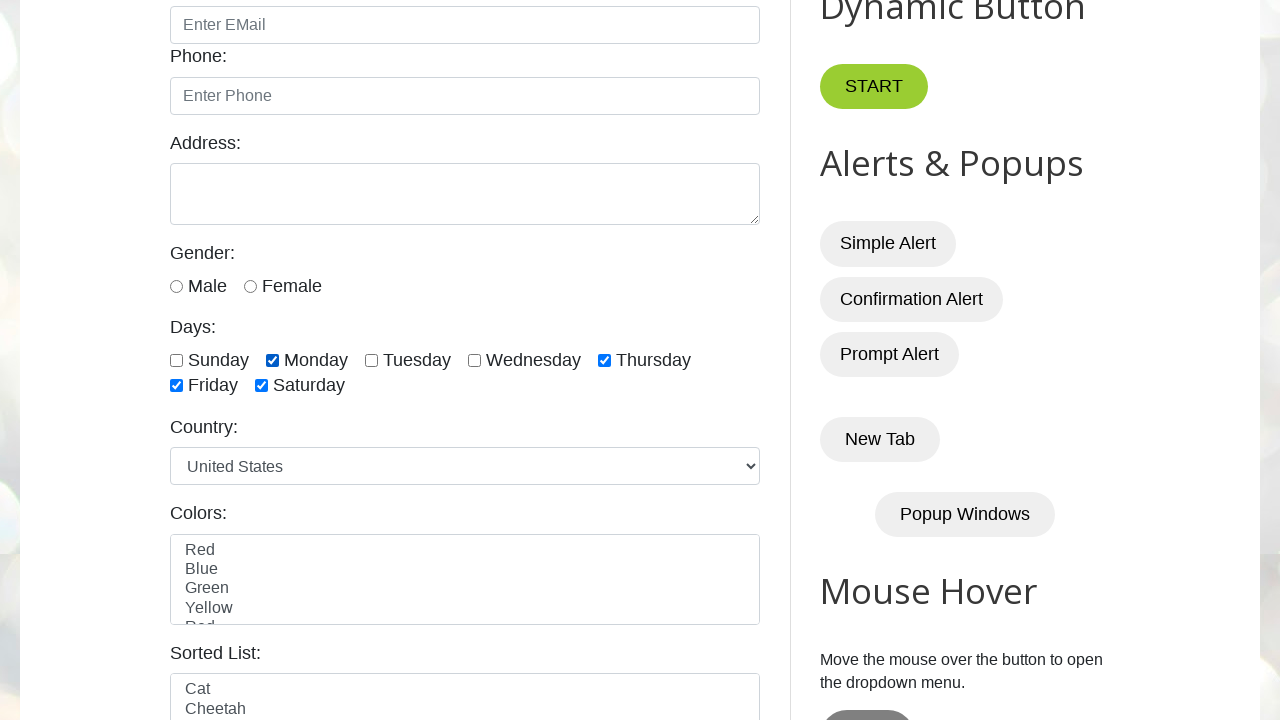

Clicked first 3 checkboxes - index 2 at (372, 360) on xpath=//input[@class='form-check-input' and @type='checkbox'] >> nth=2
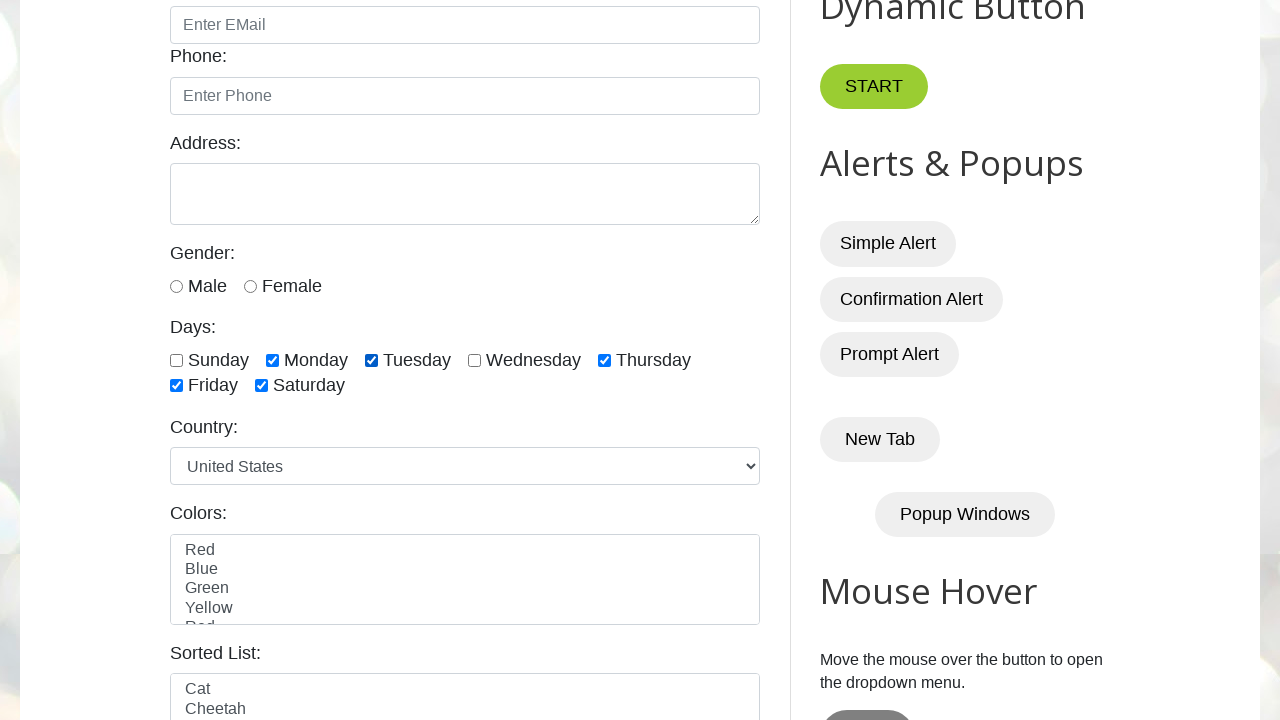

Retrieved all checkboxes for deselection
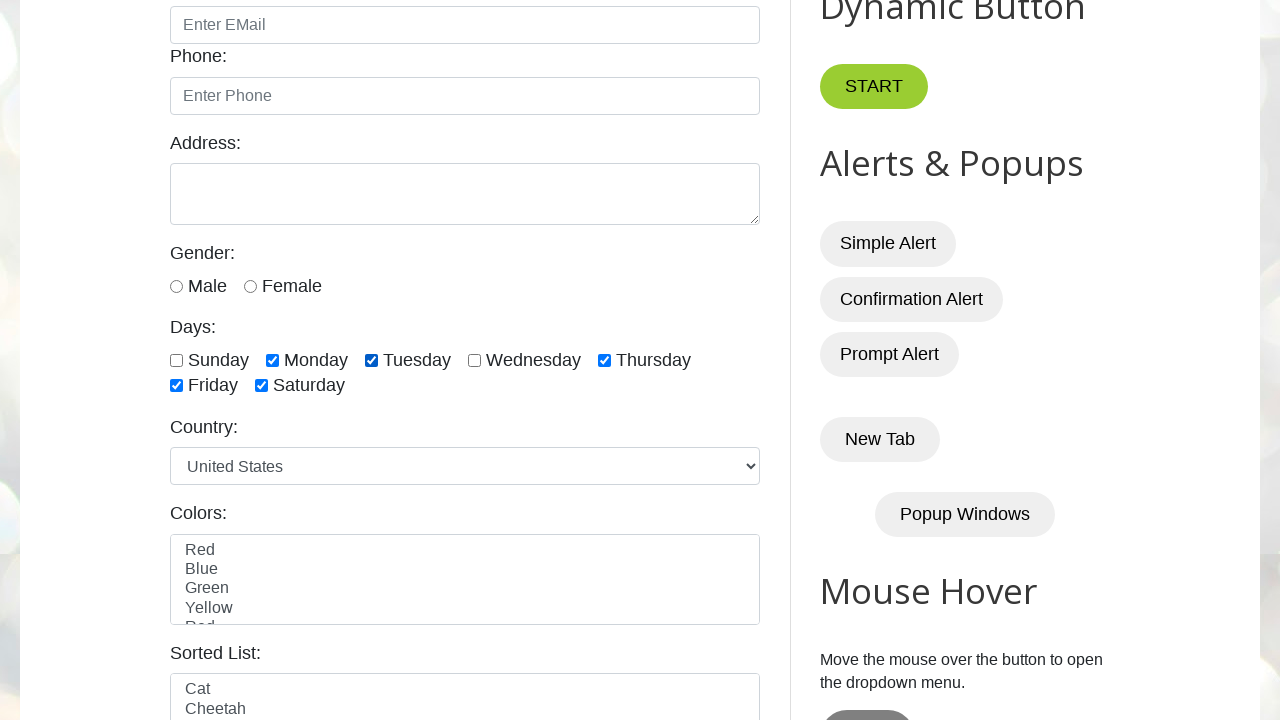

Deselected a checked checkbox at (272, 360) on xpath=//input[@class='form-check-input' and @type='checkbox'] >> nth=1
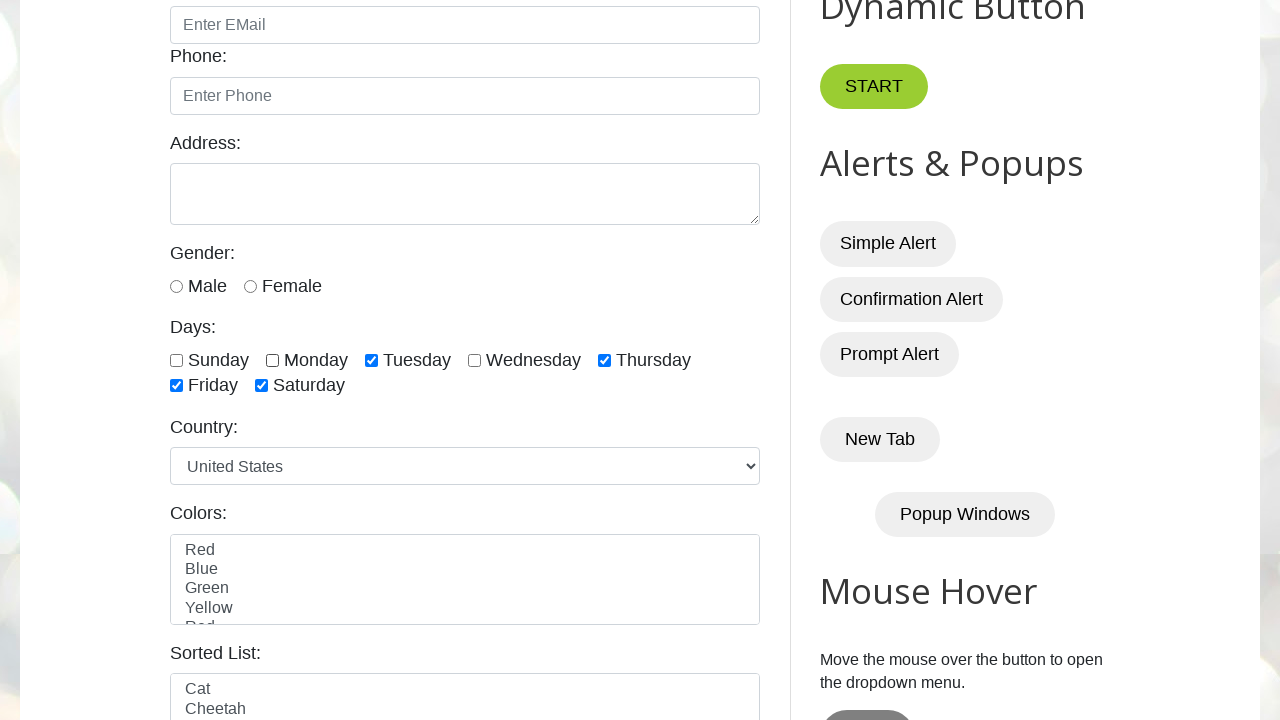

Deselected a checked checkbox at (372, 360) on xpath=//input[@class='form-check-input' and @type='checkbox'] >> nth=2
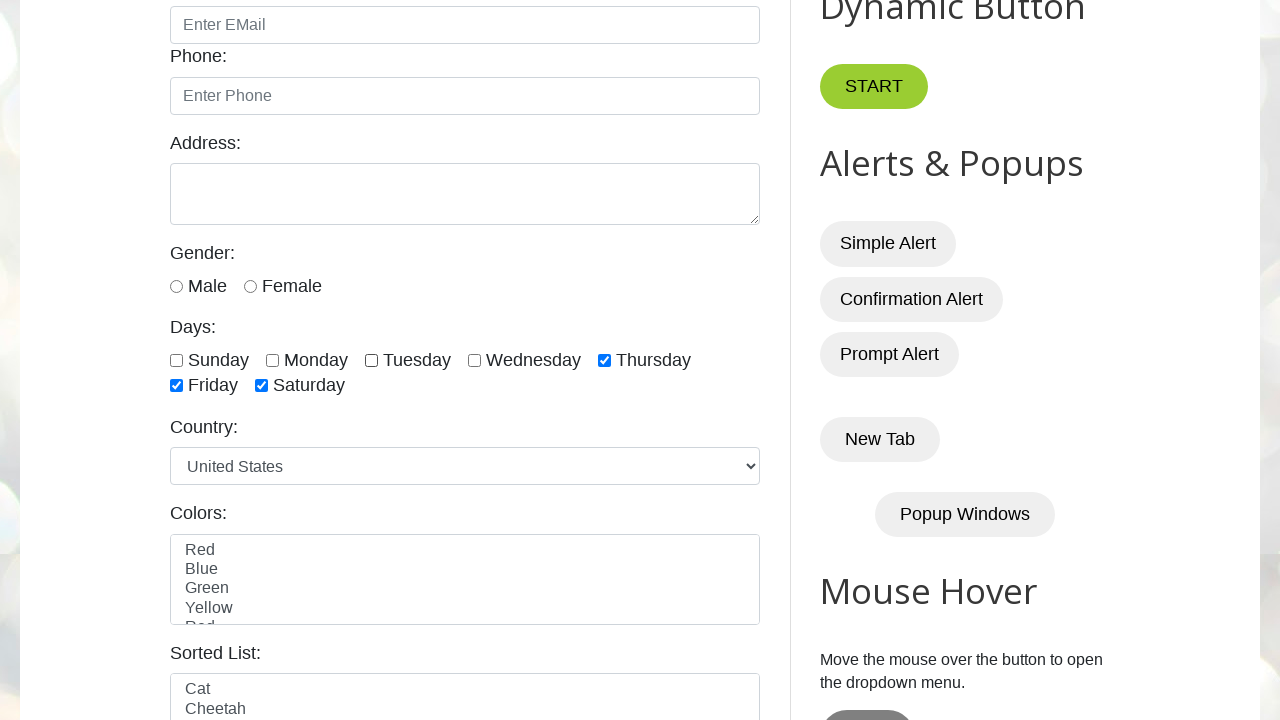

Deselected a checked checkbox at (604, 360) on xpath=//input[@class='form-check-input' and @type='checkbox'] >> nth=4
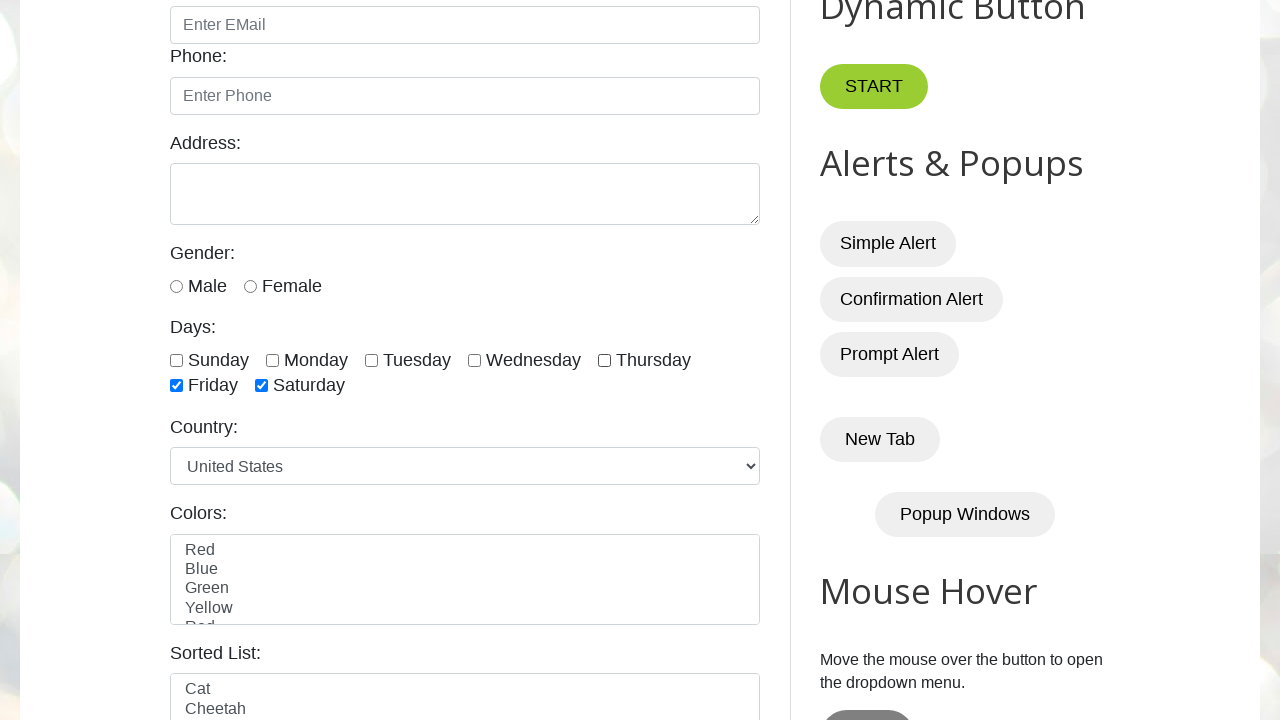

Deselected a checked checkbox at (176, 386) on xpath=//input[@class='form-check-input' and @type='checkbox'] >> nth=5
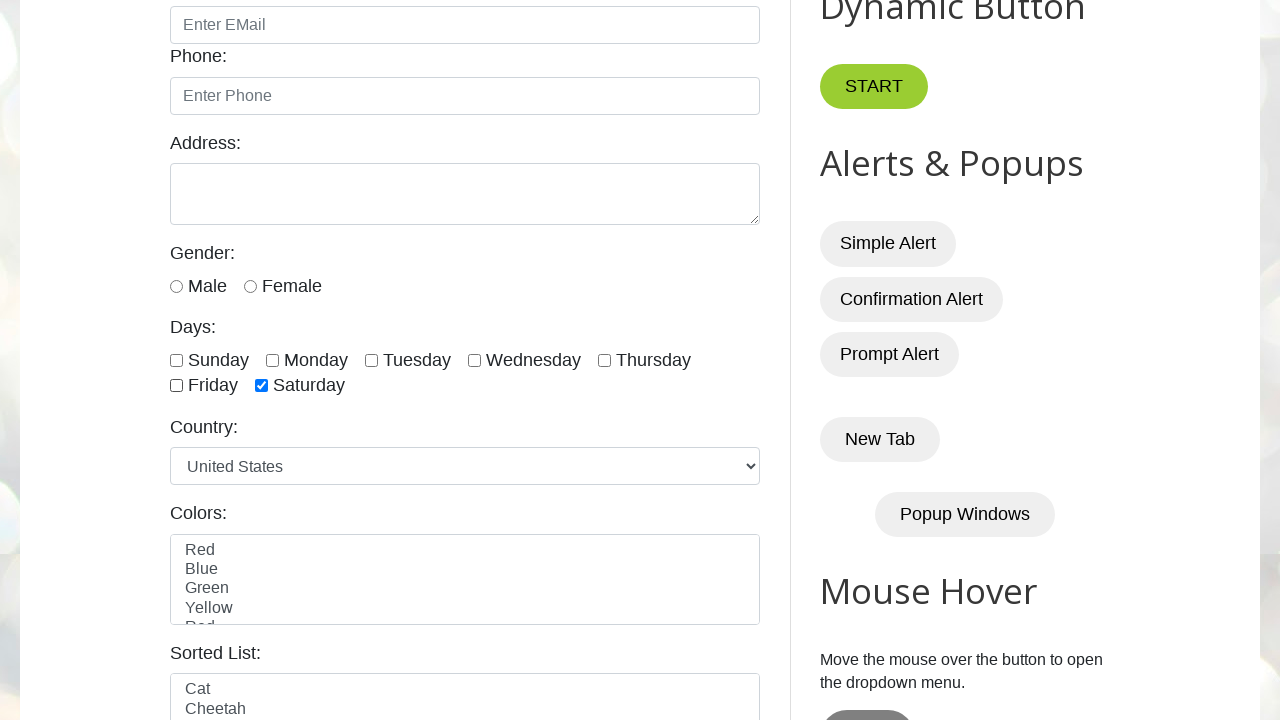

Deselected a checked checkbox at (262, 386) on xpath=//input[@class='form-check-input' and @type='checkbox'] >> nth=6
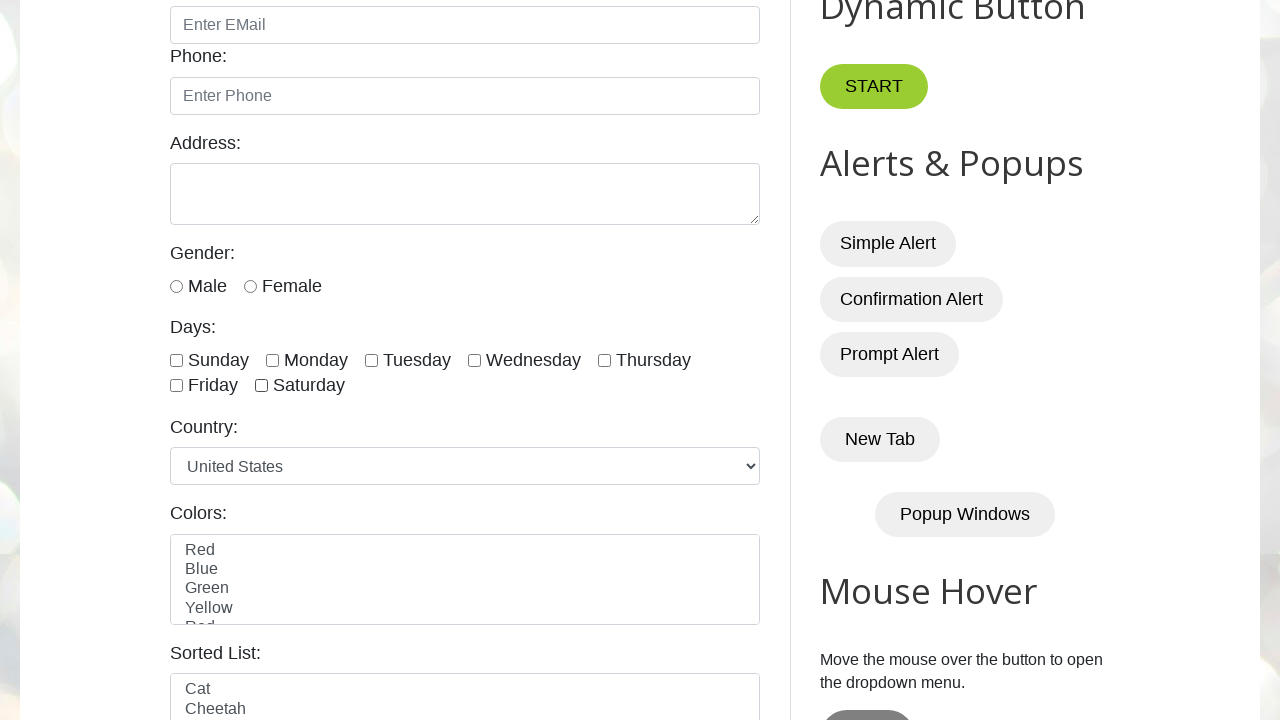

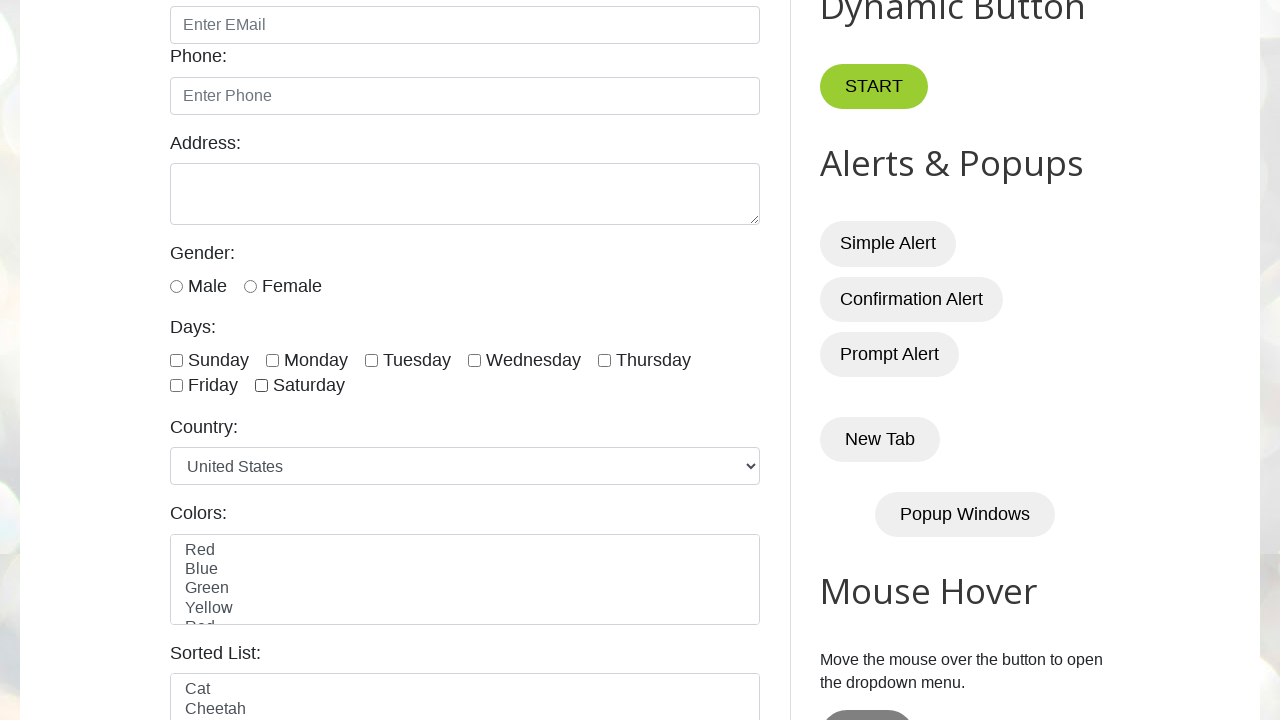